Tests text comparison functionality by entering text in the first input box, copying it using keyboard shortcuts (Ctrl+A, Ctrl+C), tabbing to the second input box, and pasting the text (Ctrl+V)

Starting URL: https://text-compare.com/

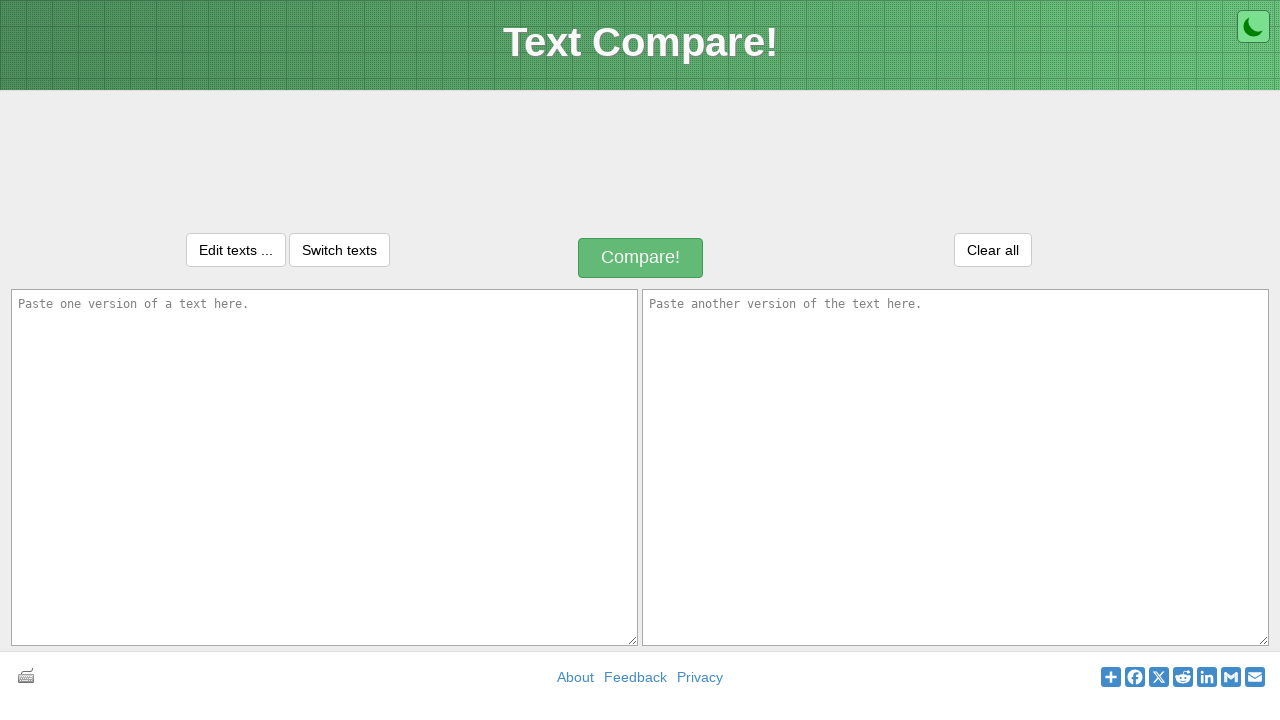

Entered text 'Welcome to my Killa' in the first input box on textarea#inputText1
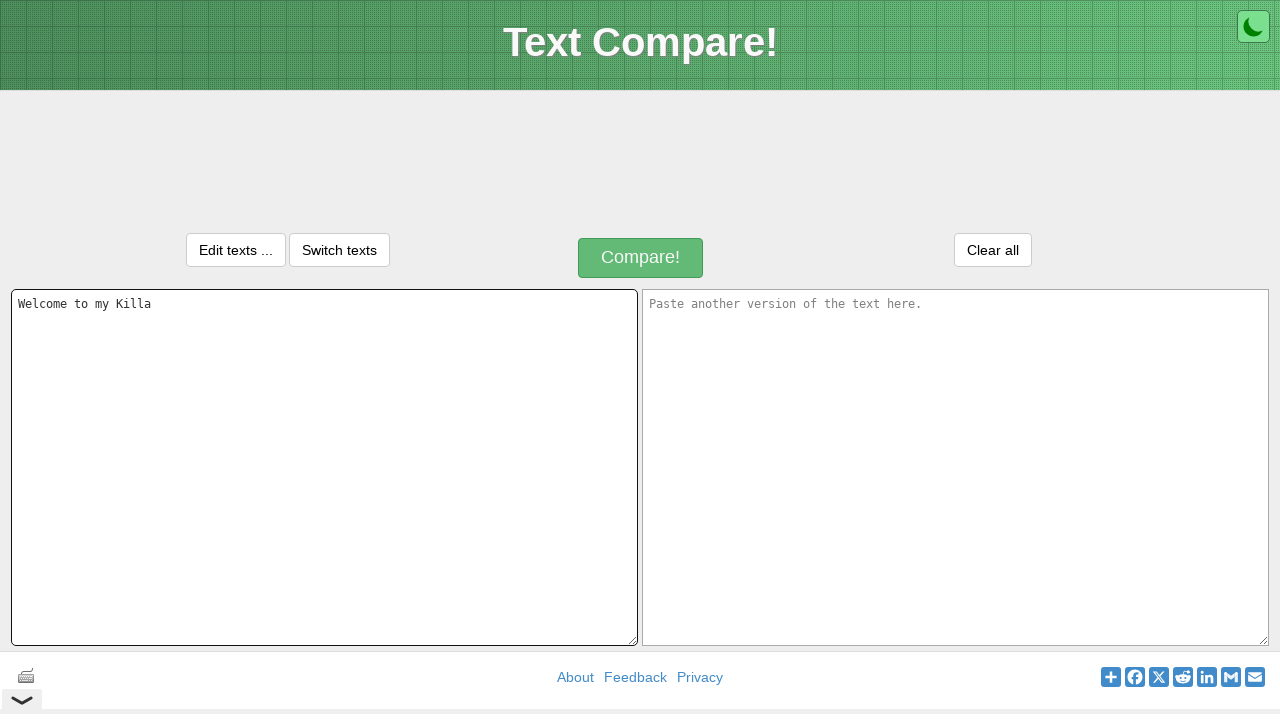

Clicked on the first textarea to focus it at (324, 467) on textarea#inputText1
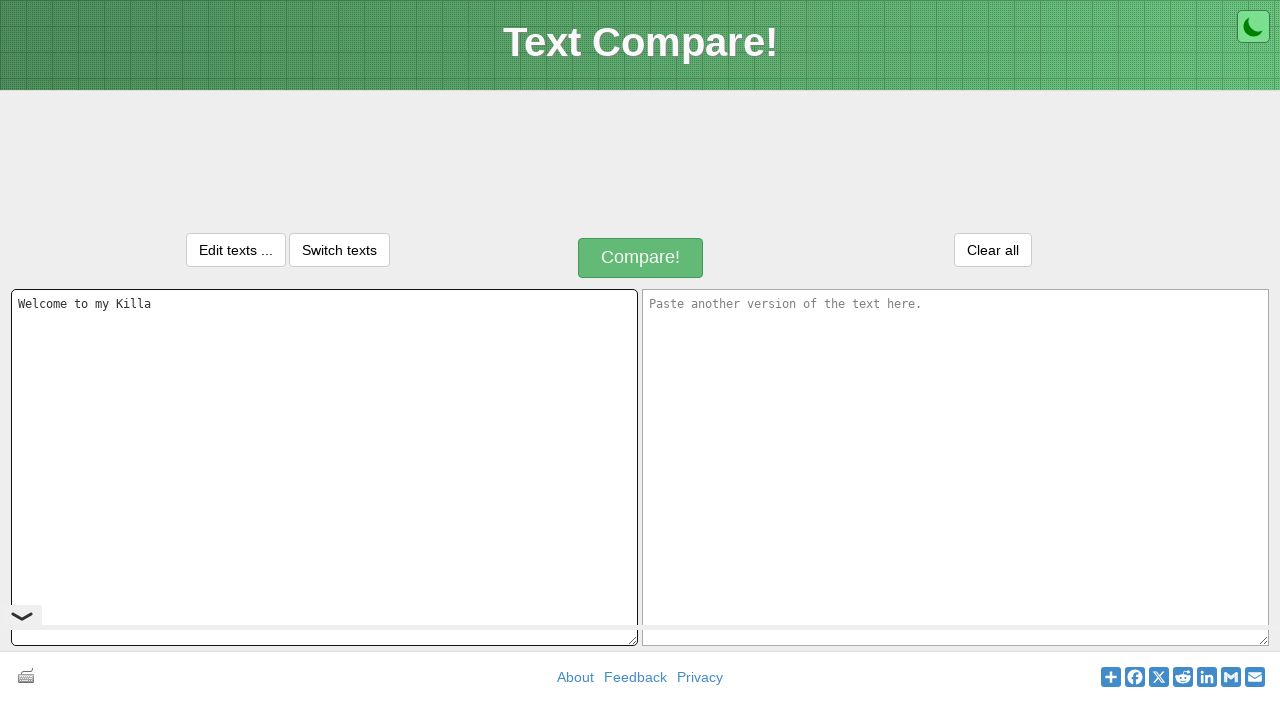

Selected all text using Ctrl+A
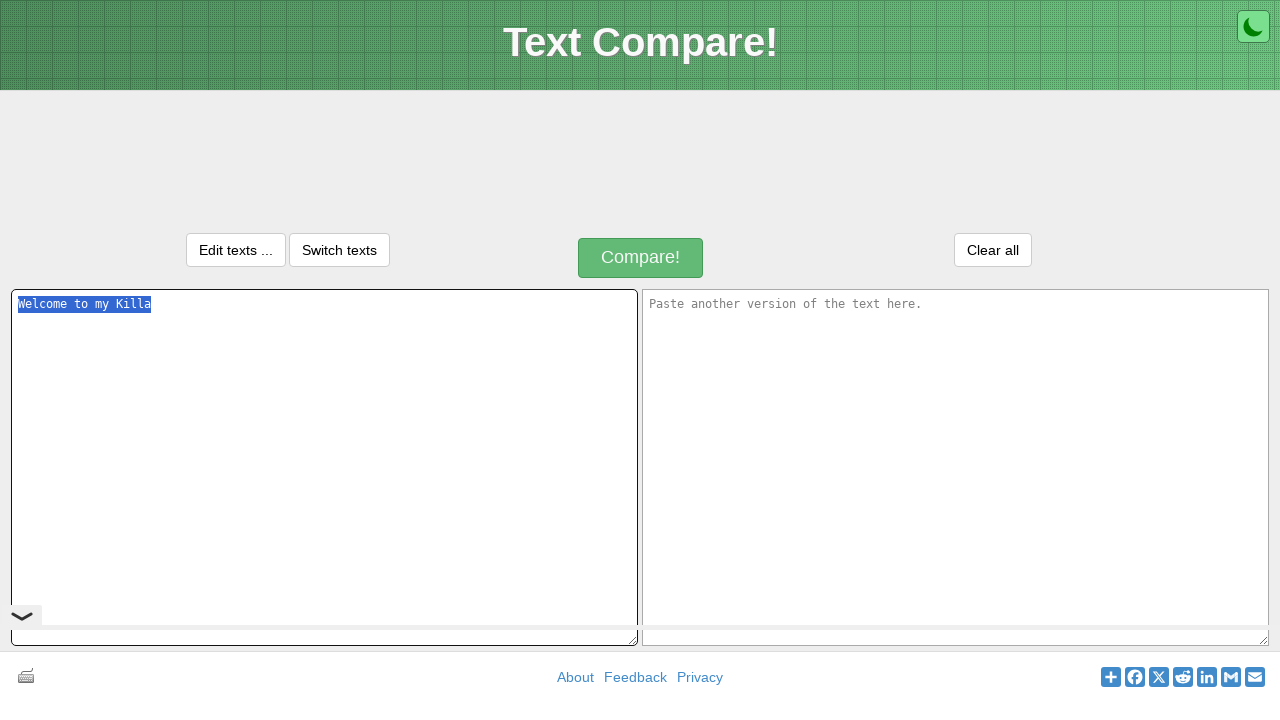

Copied text to clipboard using Ctrl+C
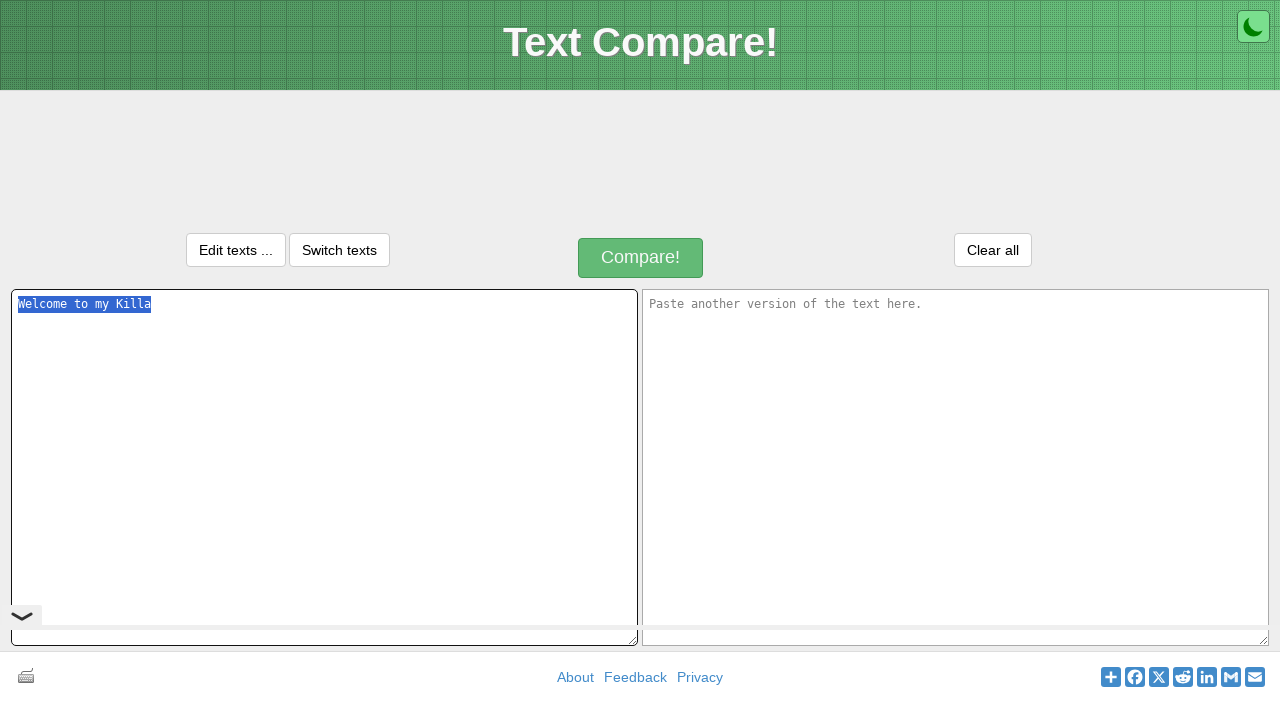

Pressed Tab to move to the second input box
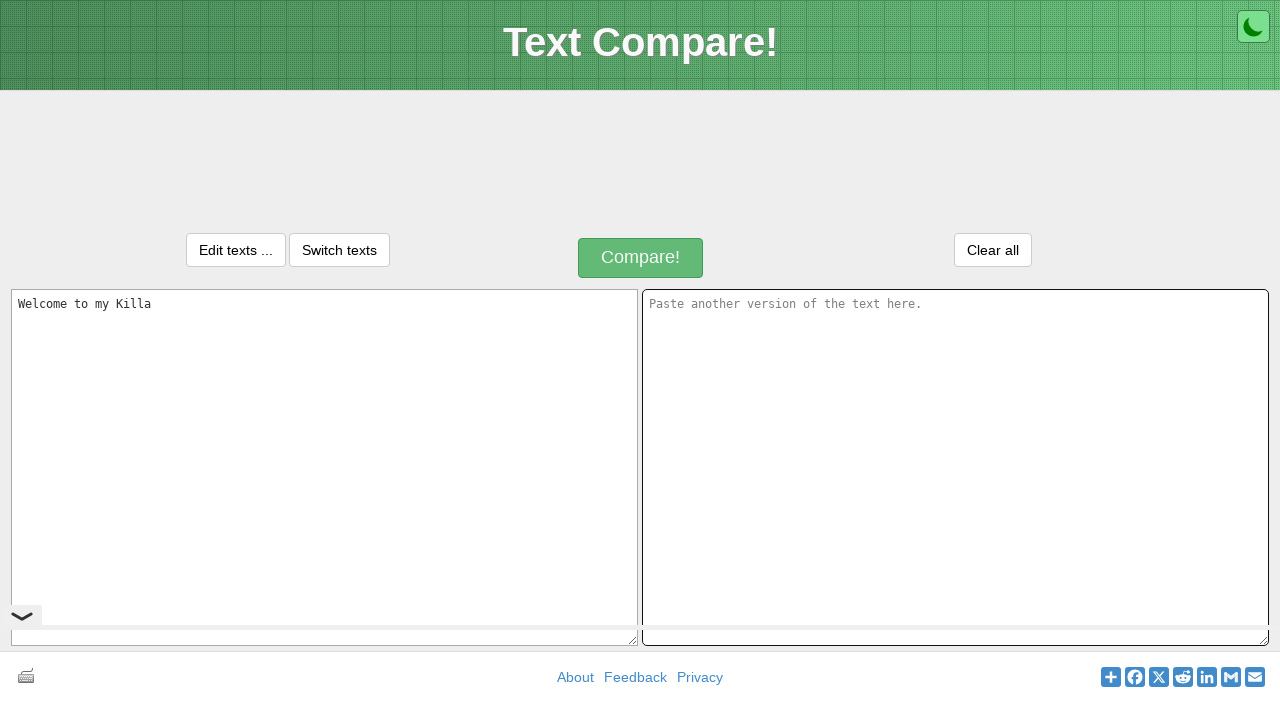

Pasted text into the second input box using Ctrl+V
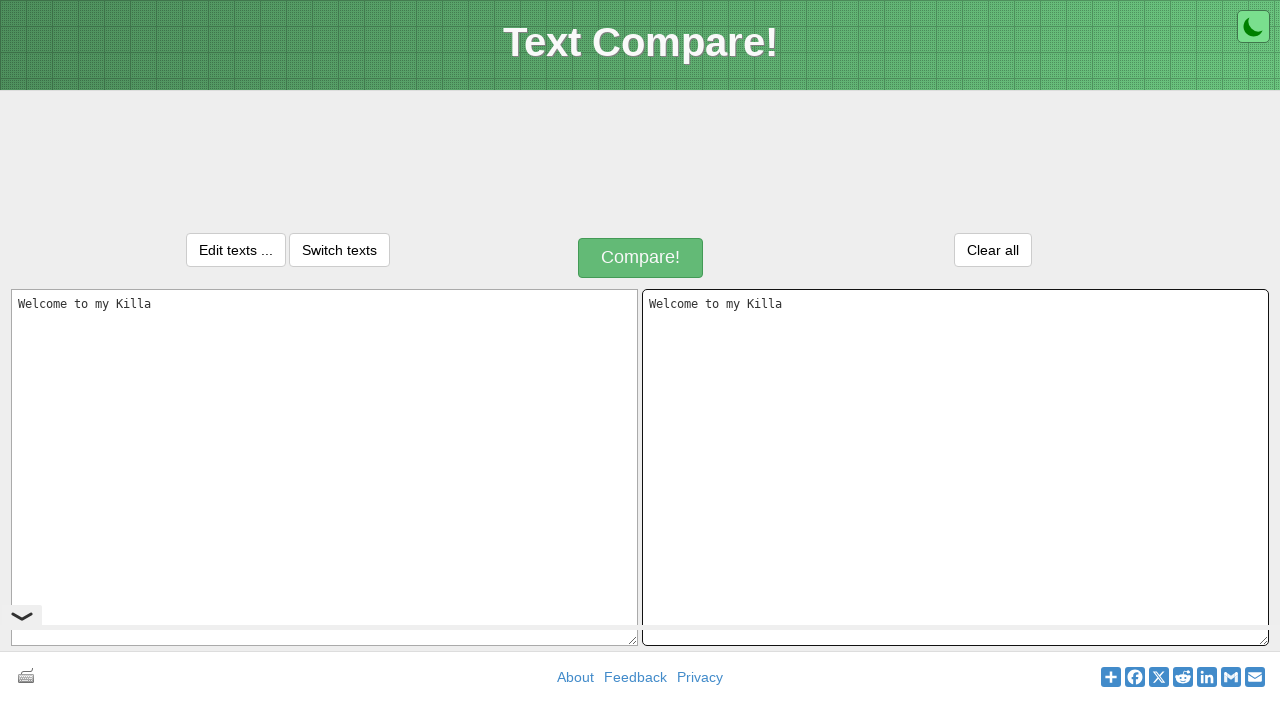

Waited 1 second for paste operation to complete
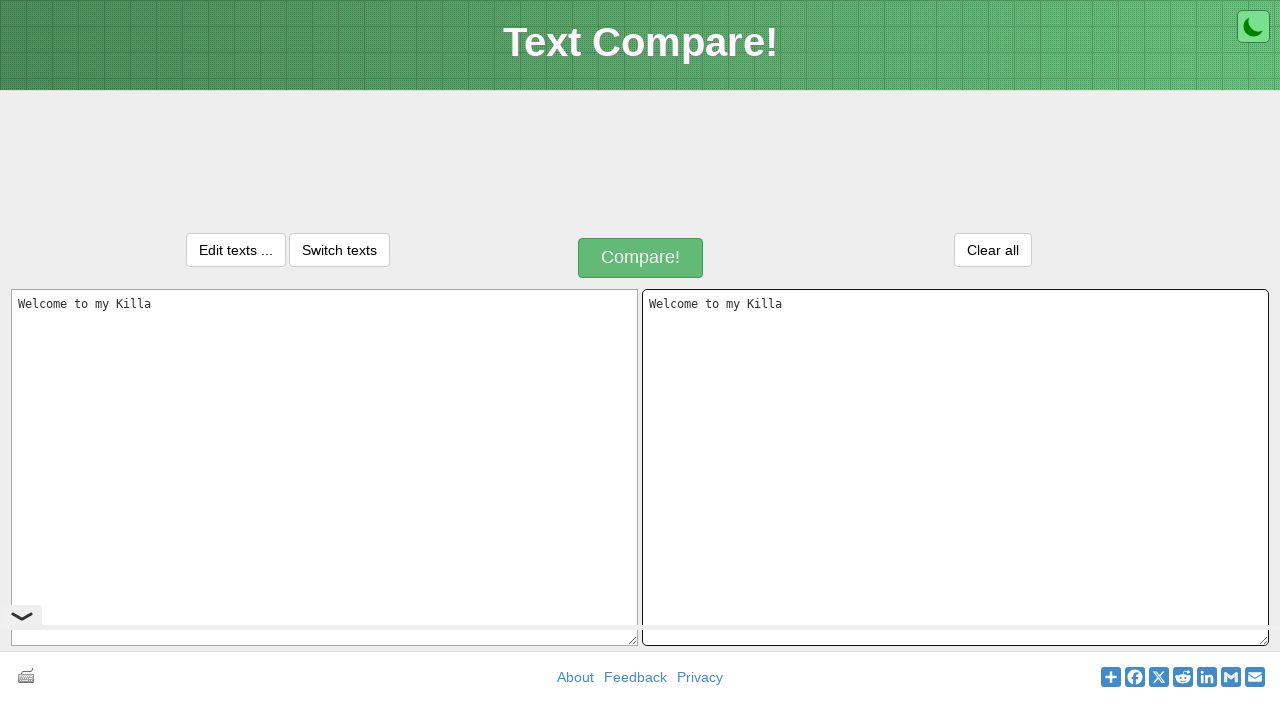

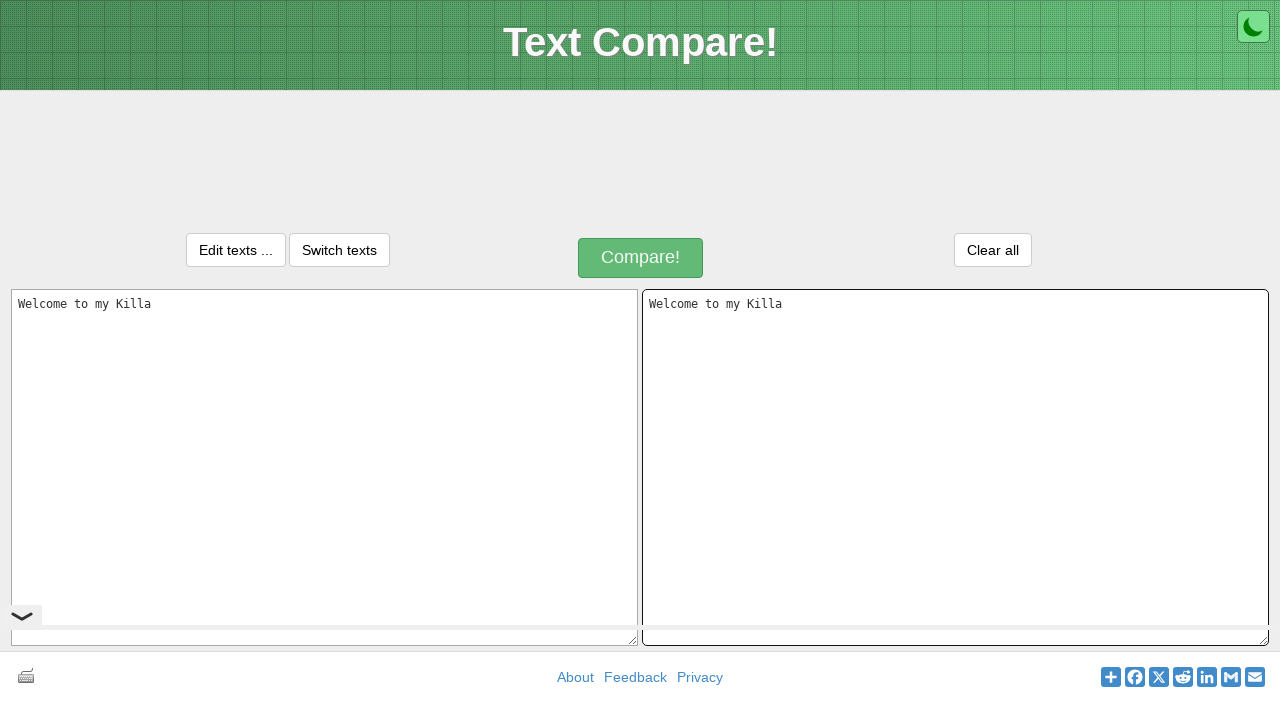